Tests context menu functionality by right-clicking on a designated area, handling an alert, then navigating to a new page and verifying content in a new window

Starting URL: https://the-internet.herokuapp.com/context_menu

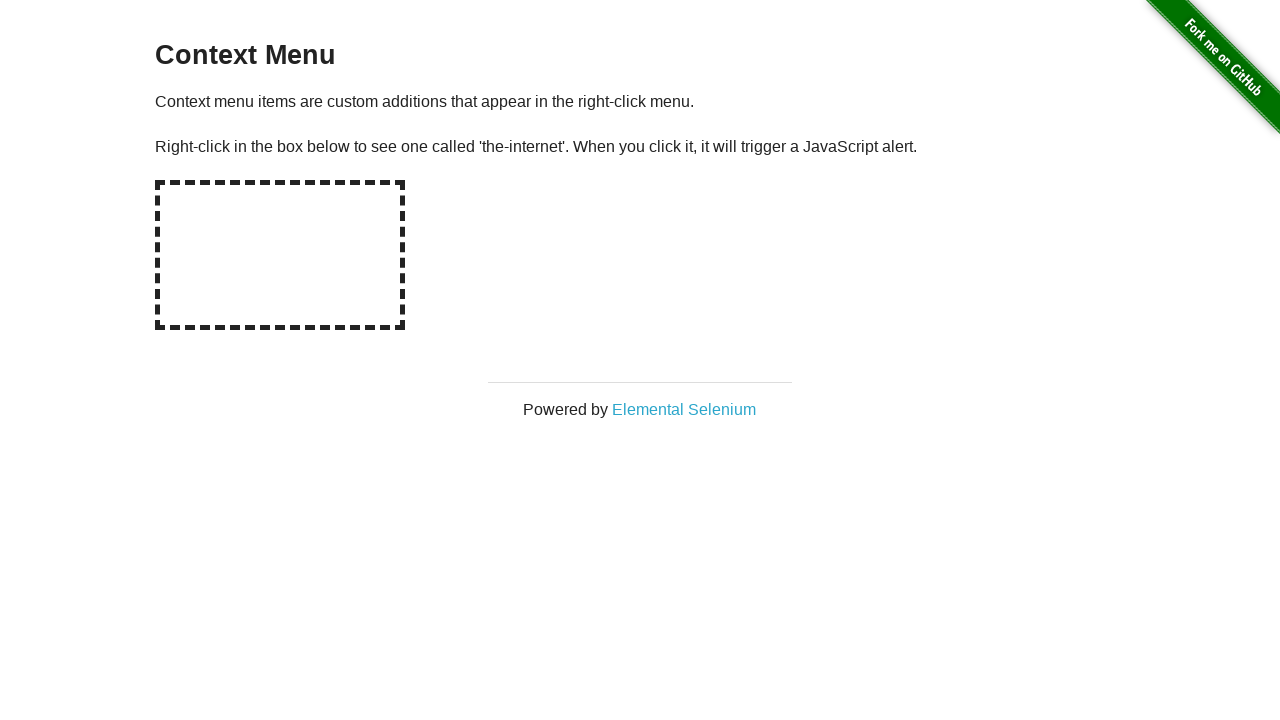

Right-clicked on hot-spot area to trigger context menu at (280, 255) on #hot-spot
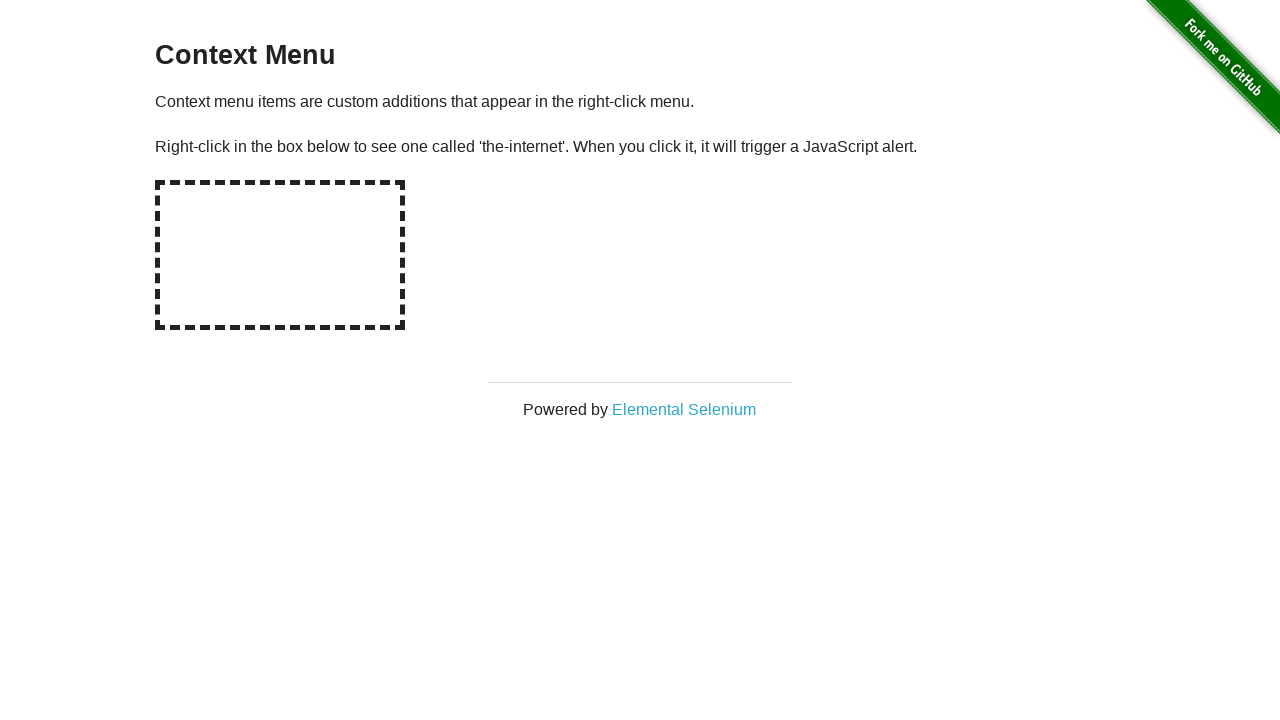

Set up dialog handler to accept alerts
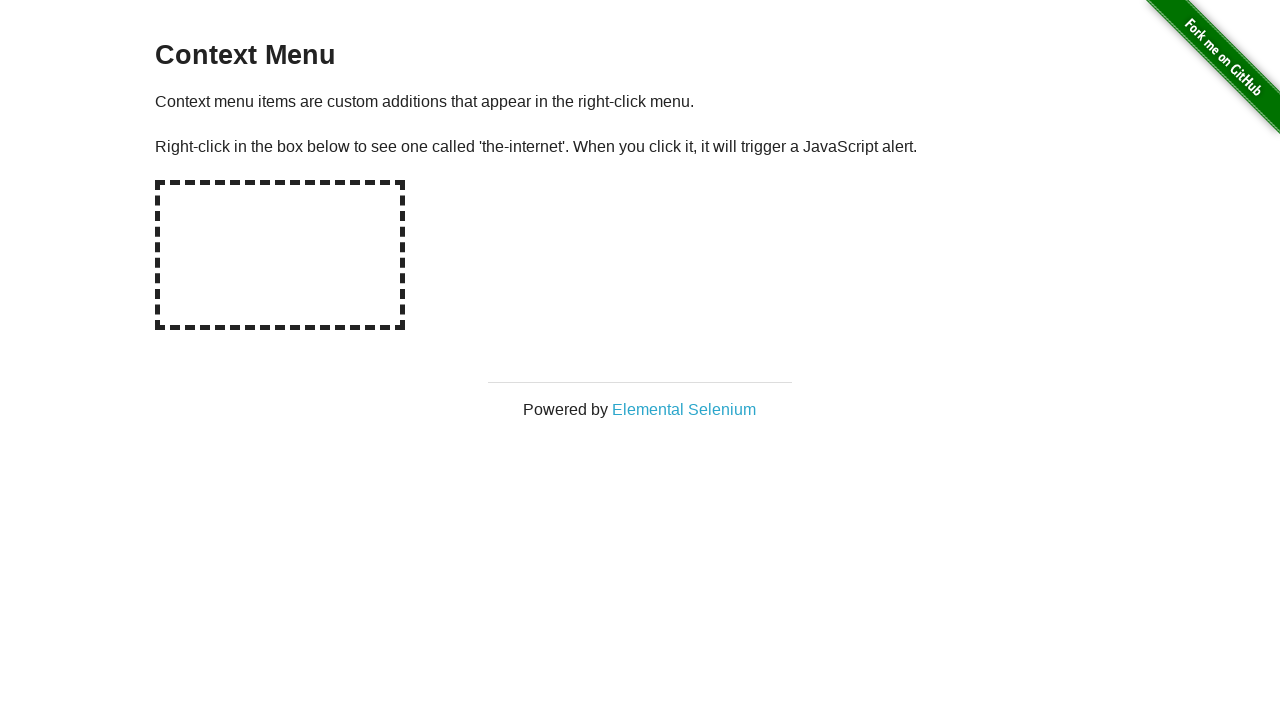

Clicked on Elemental Selenium link, new window expected to open at (684, 409) on text='Elemental Selenium'
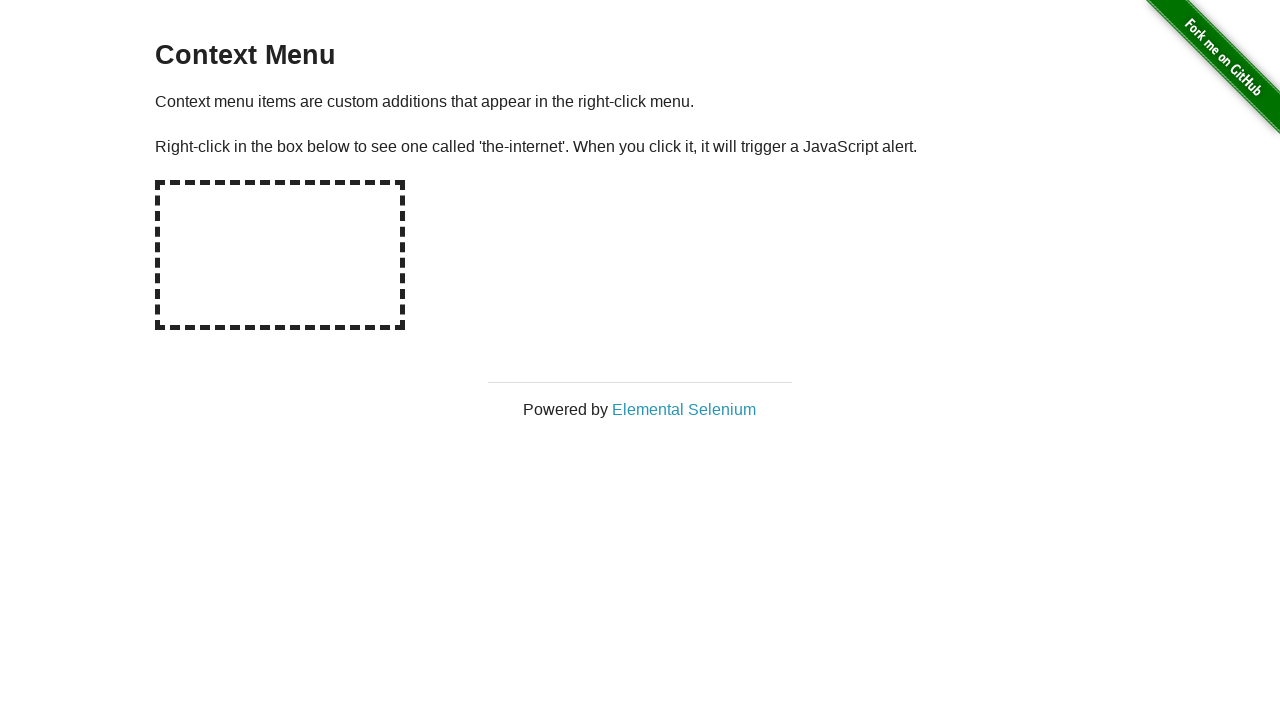

Switched to newly opened page
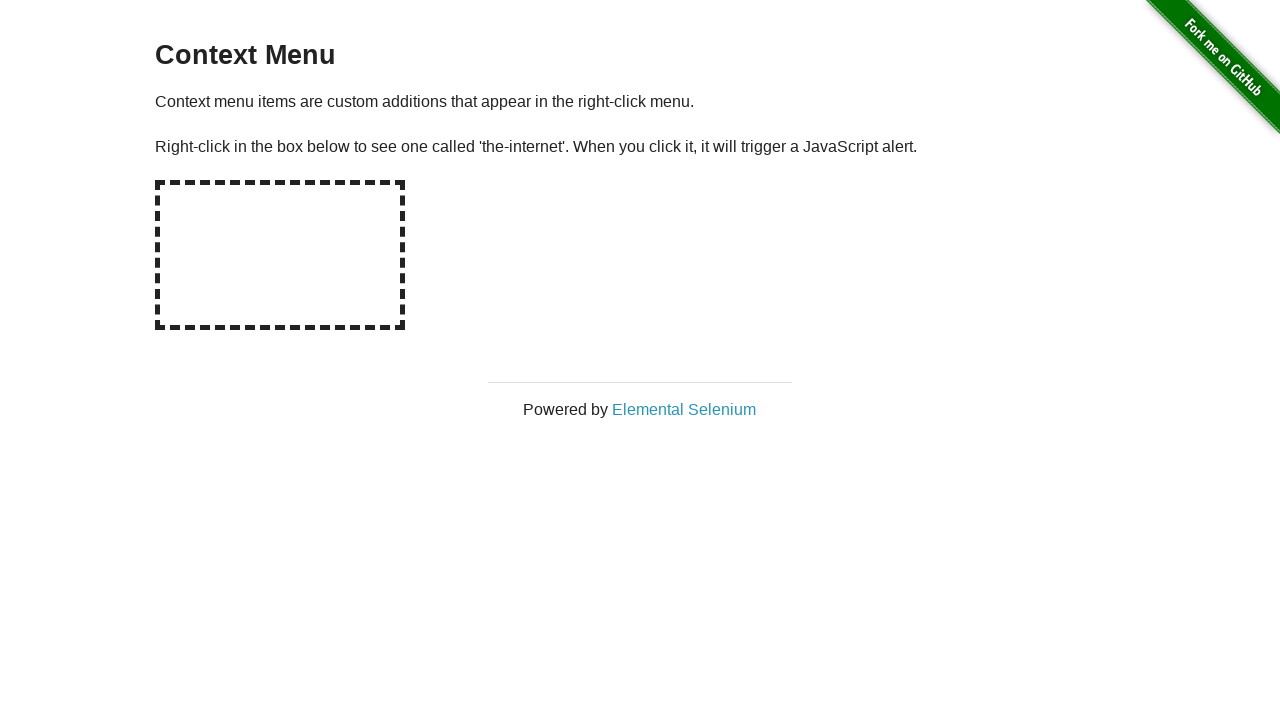

New page finished loading
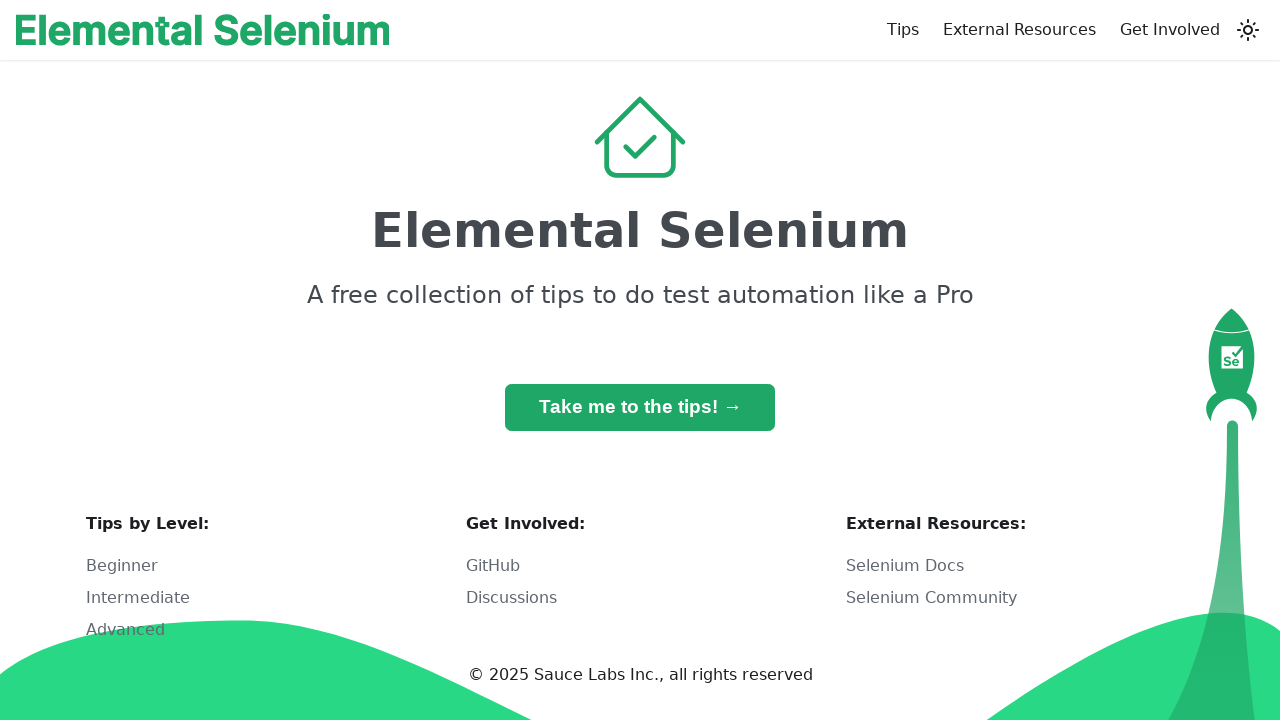

H1 element appeared on new page
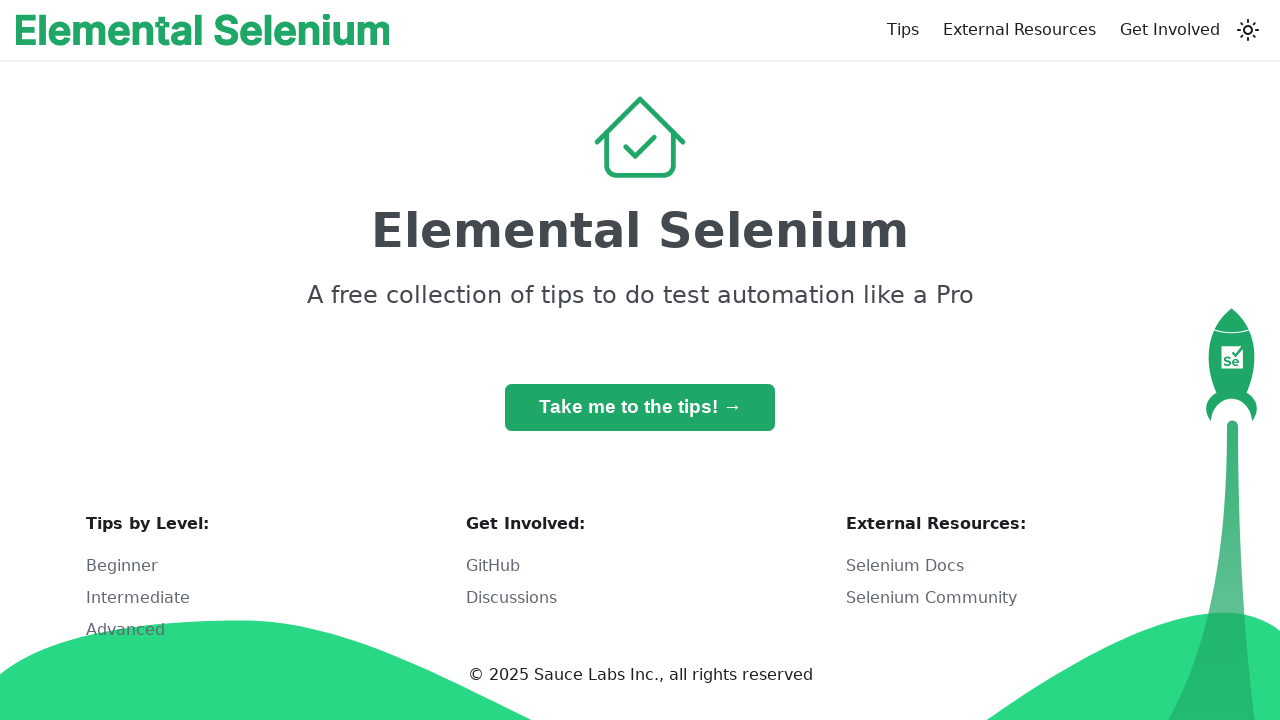

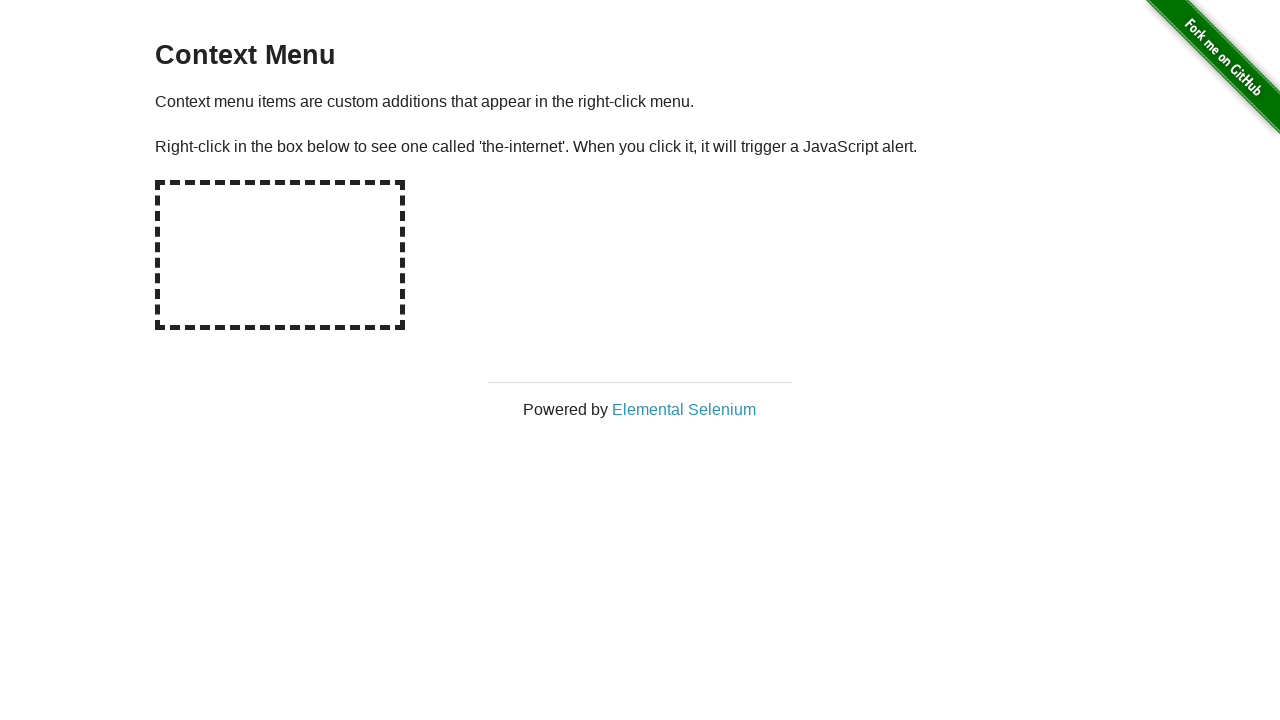